Tests contact form interaction by clicking on the form element and submit button if they are displayed

Starting URL: https://www.testifyltd.com/contact

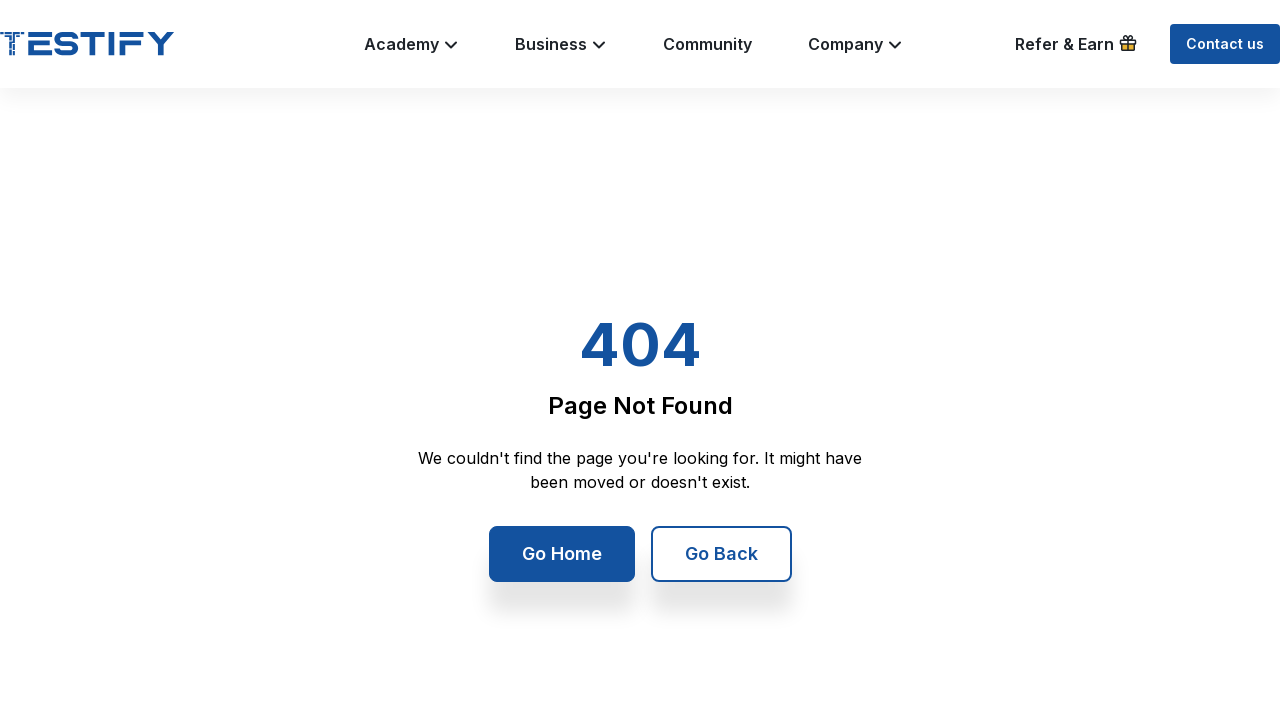

Located the first form element on the contact page
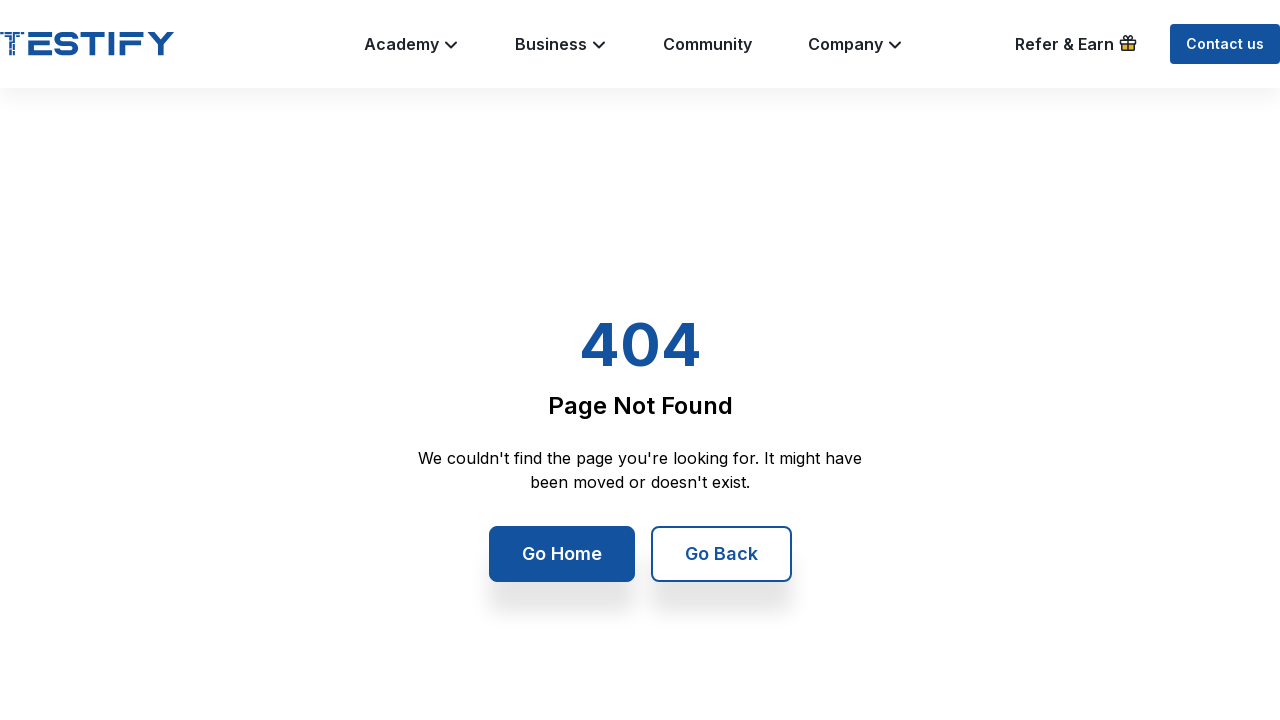

Located the first button element on the page
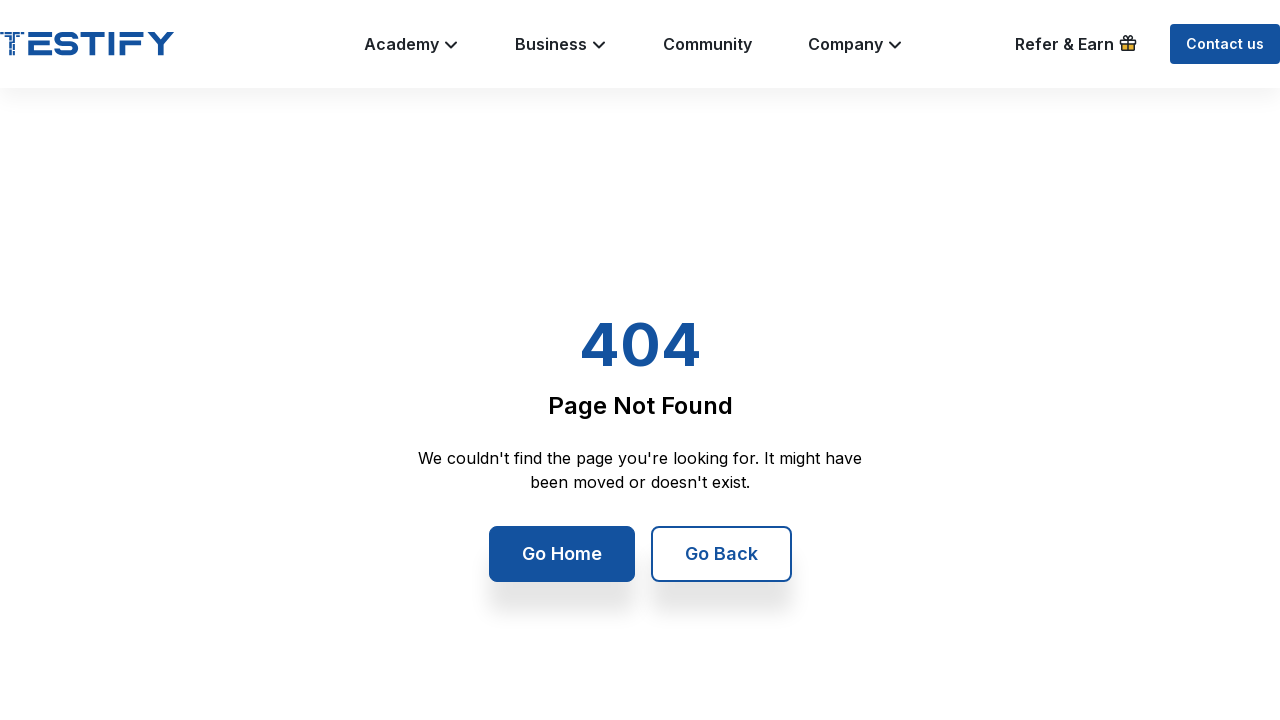

Submit button is visible and clicked at (412, 44) on button >> nth=0
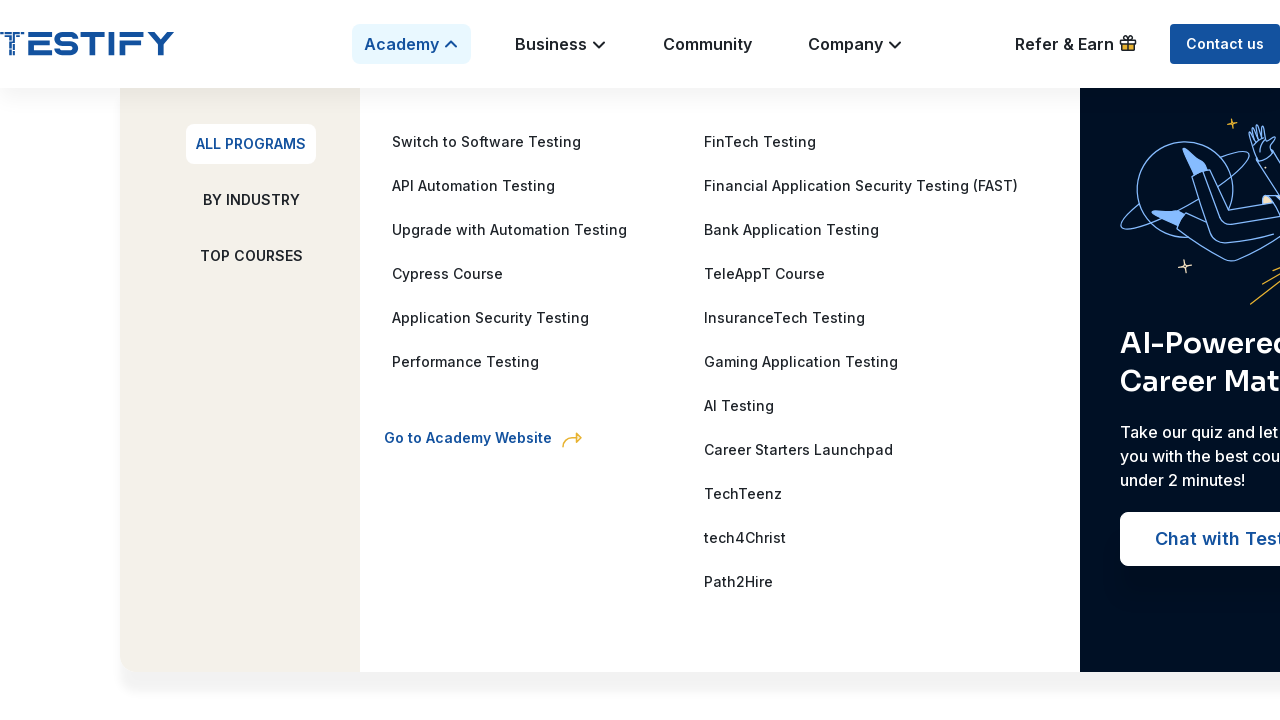

Waited 5 seconds for form submission effects to complete
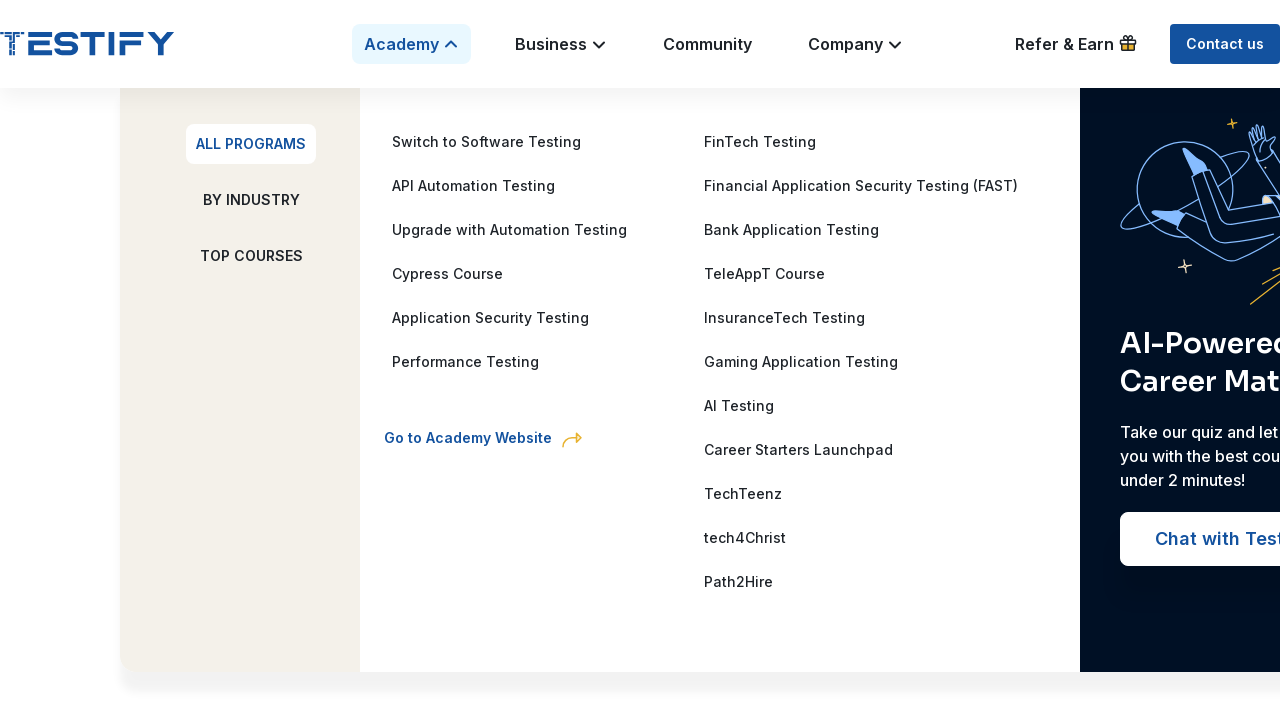

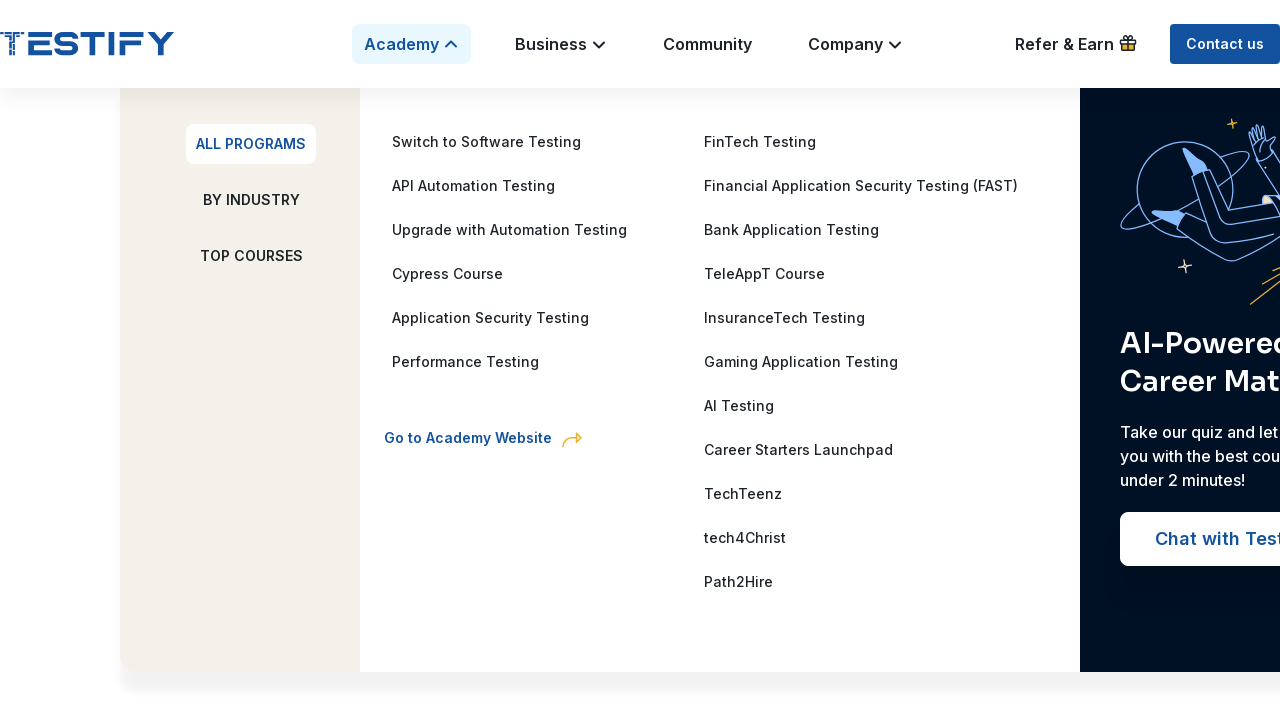